Tests handling of child windows by clicking a link that opens a new browser tab/window, then verifies that the new page contains a login button with expected text.

Starting URL: https://www.rahulshettyacademy.com/loginpagePractise/

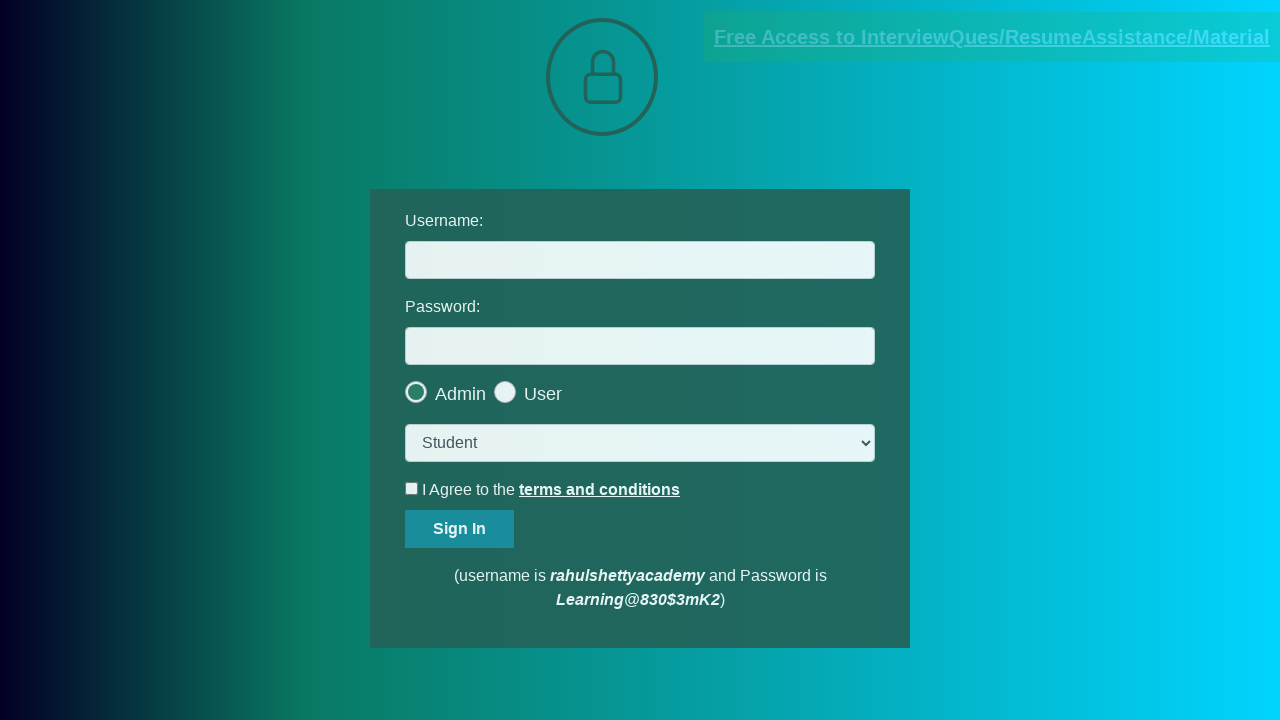

Located the blinking text link that opens in new window
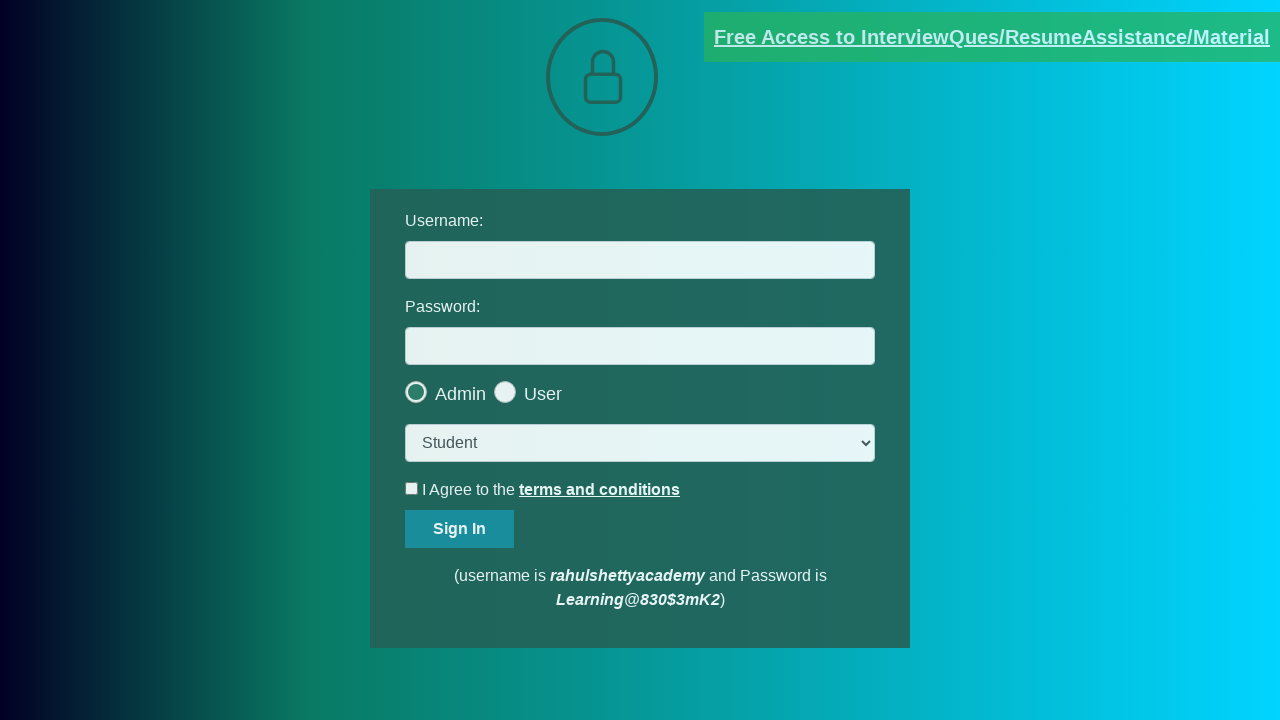

Clicked the blinking link to open new window/tab at (992, 37) on [href*='documents-request']
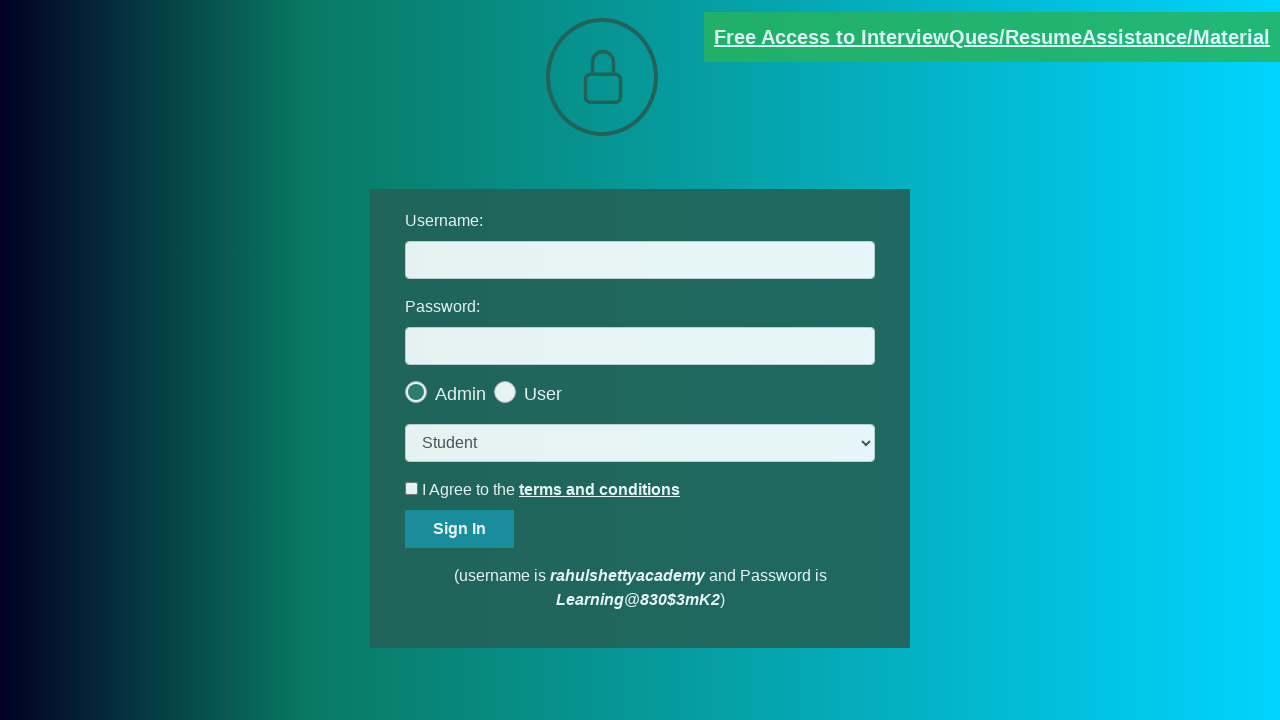

Captured the new page object from context
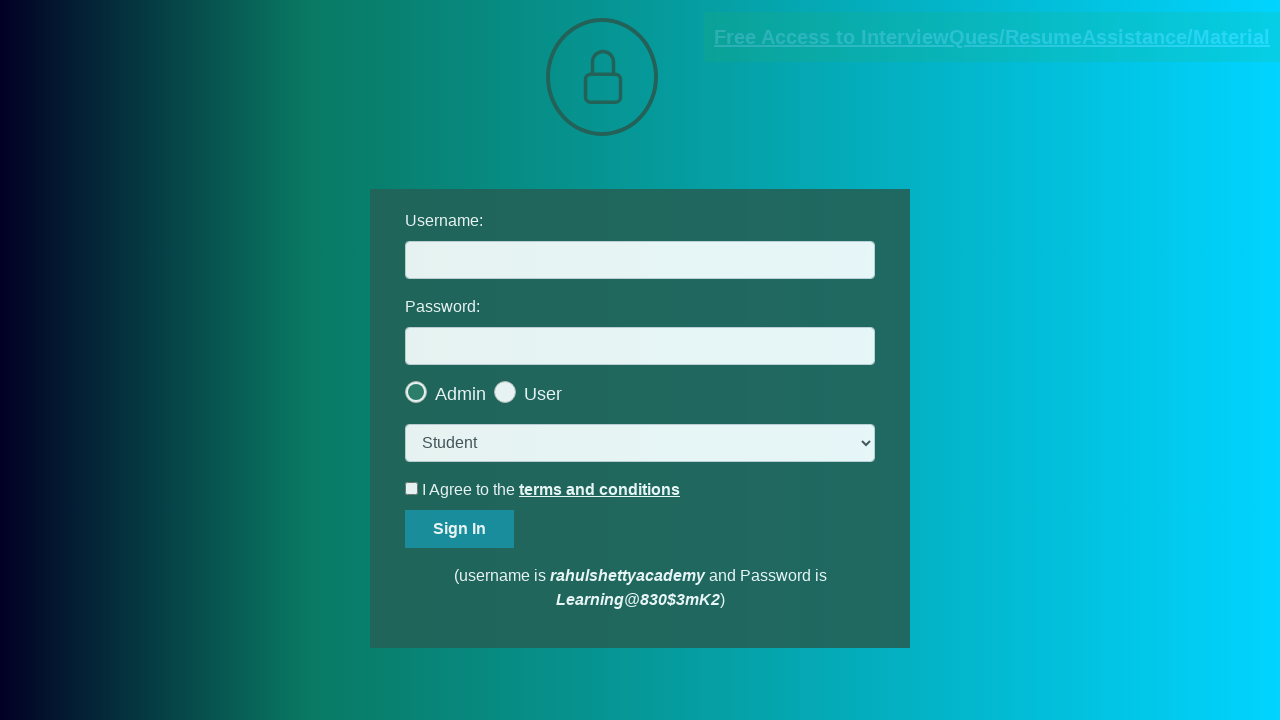

Waited for new page to fully load
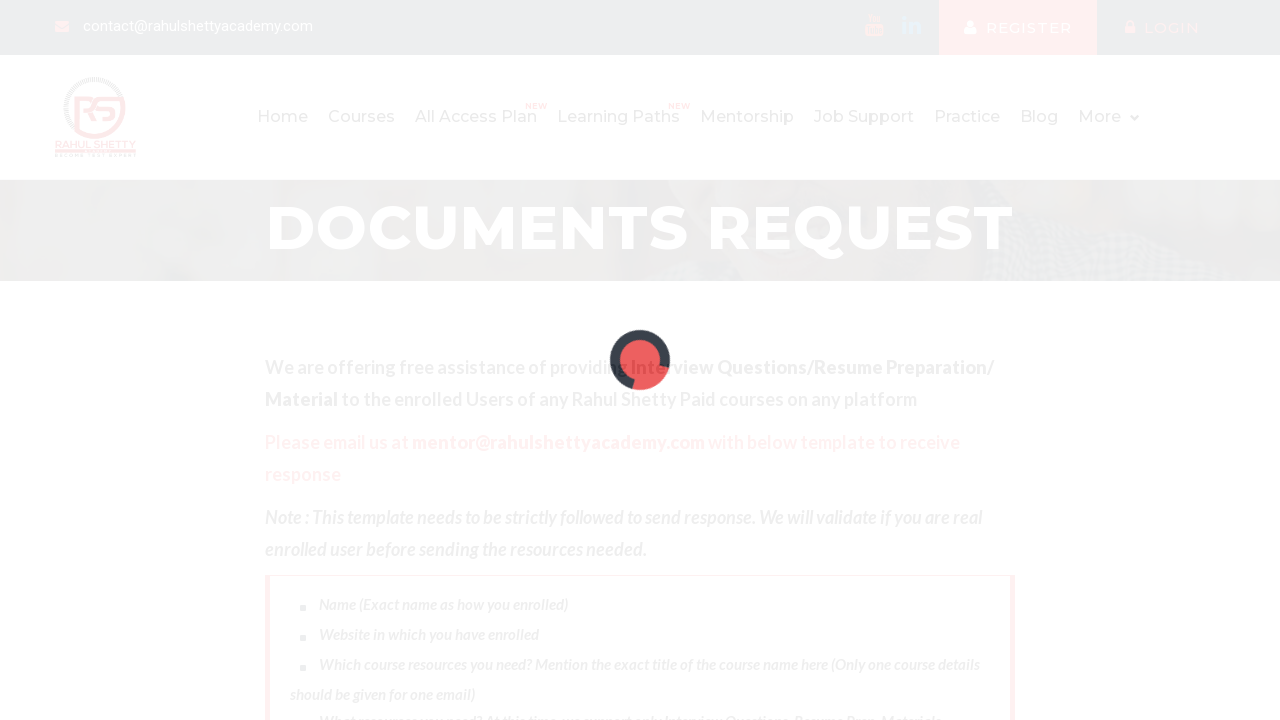

Verified login button with 'Login' text is present on new page
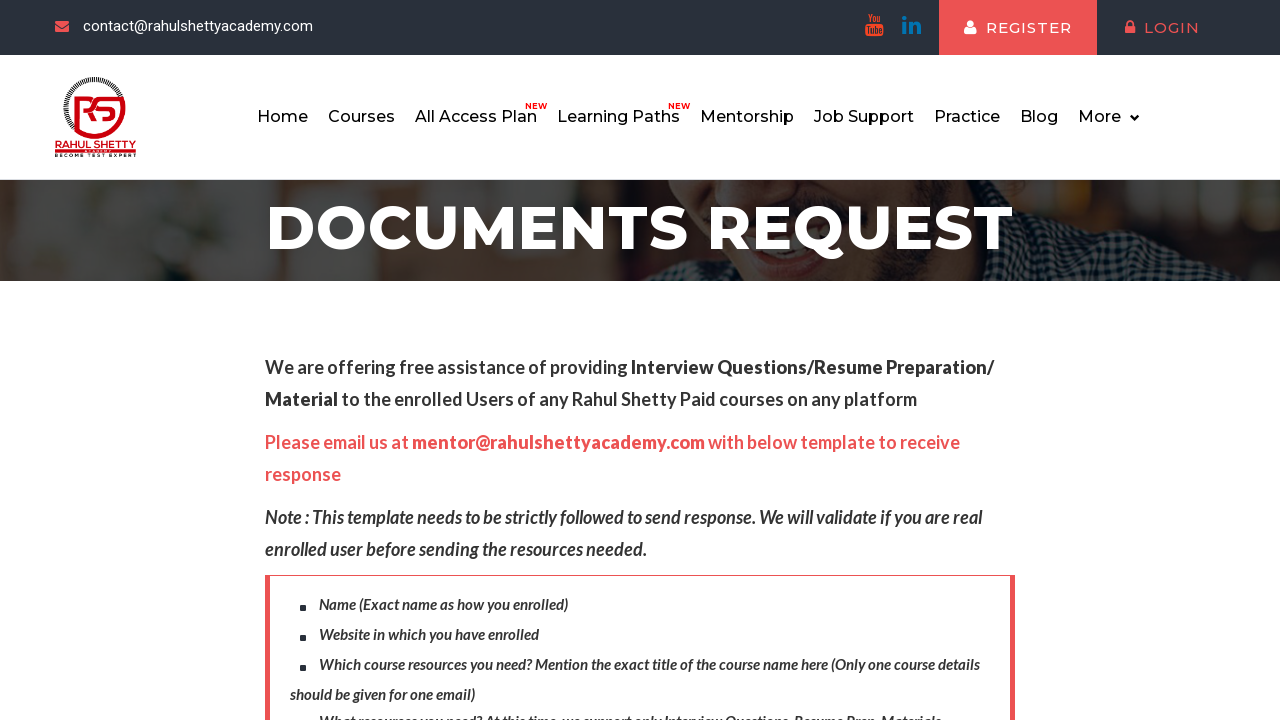

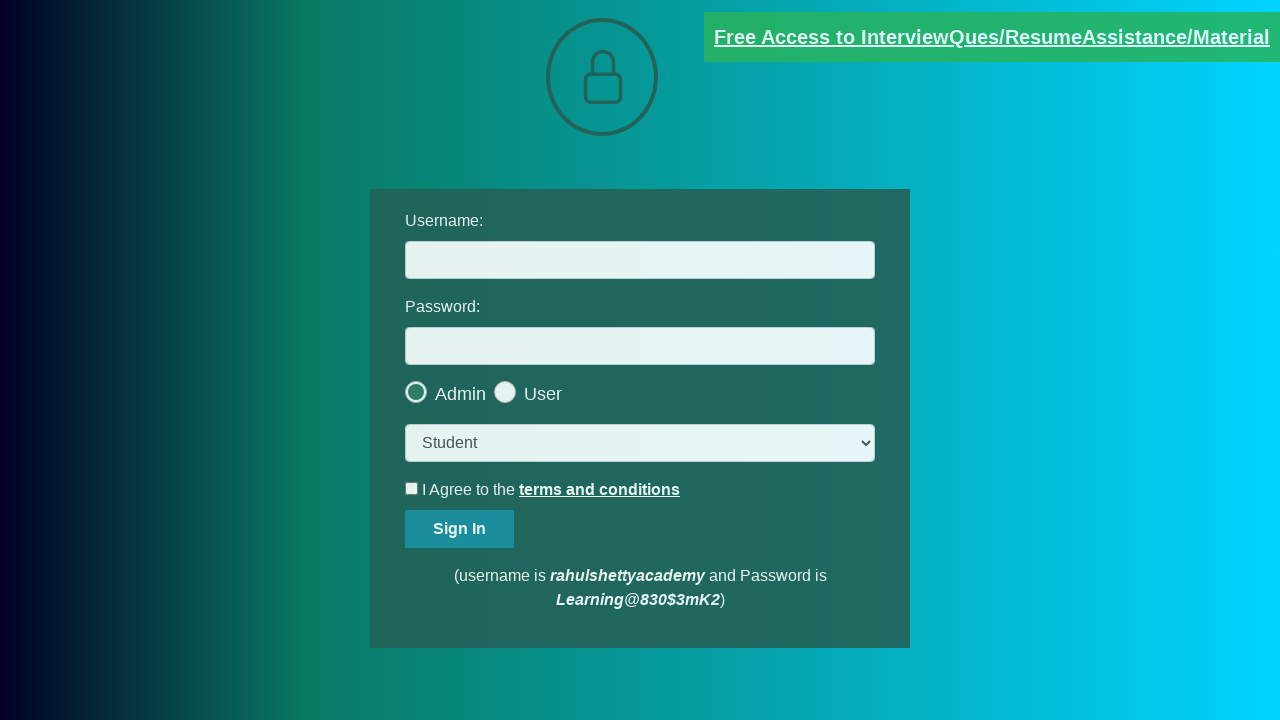